Tests a mailing list signup flow by navigating to the signup form, filling in user information, and submitting the form to reach the confirmation page

Starting URL: https://practice.cydeo.com/

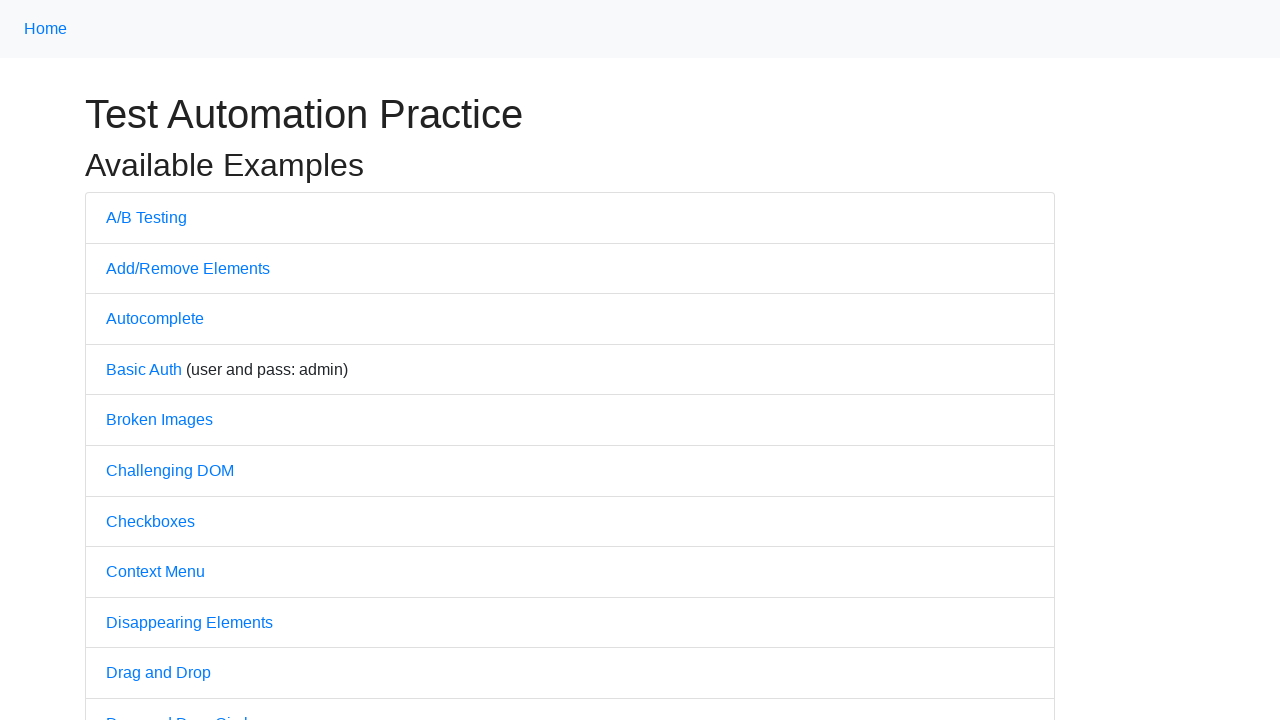

Clicked 'Sign Up For Mailing List' link at (192, 360) on text=Sign Up For Mailing List
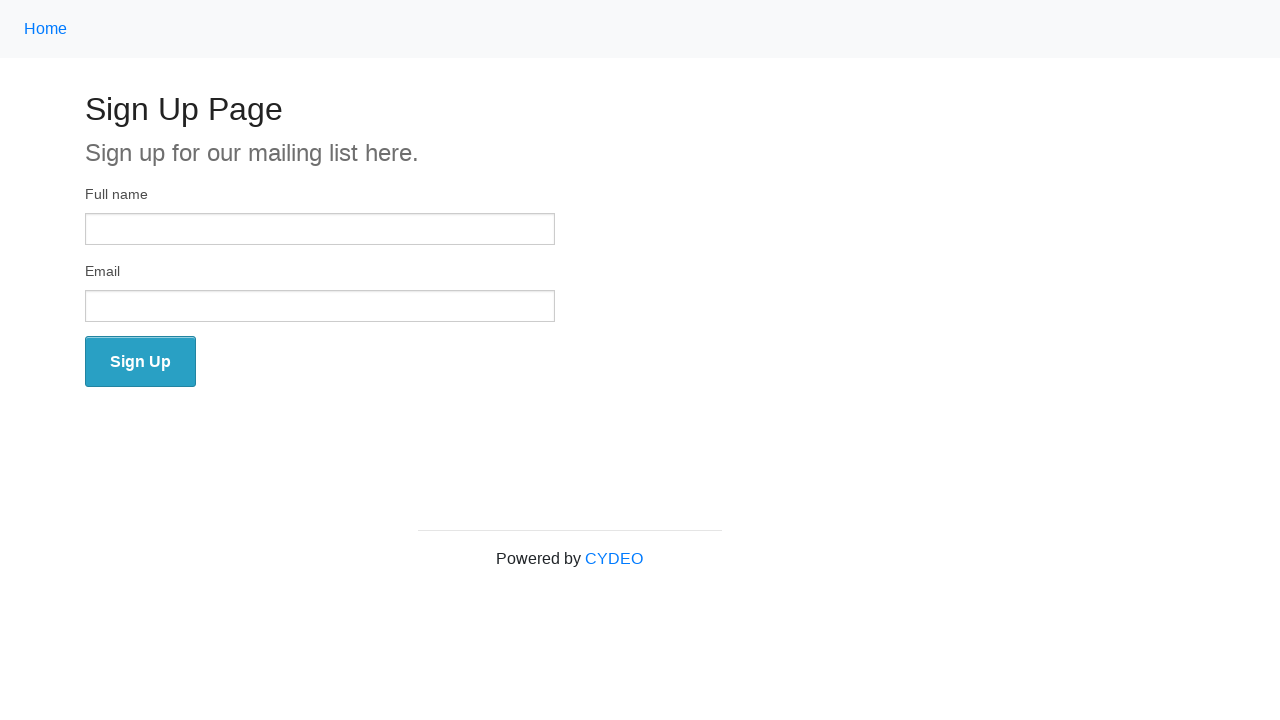

Signup form loaded
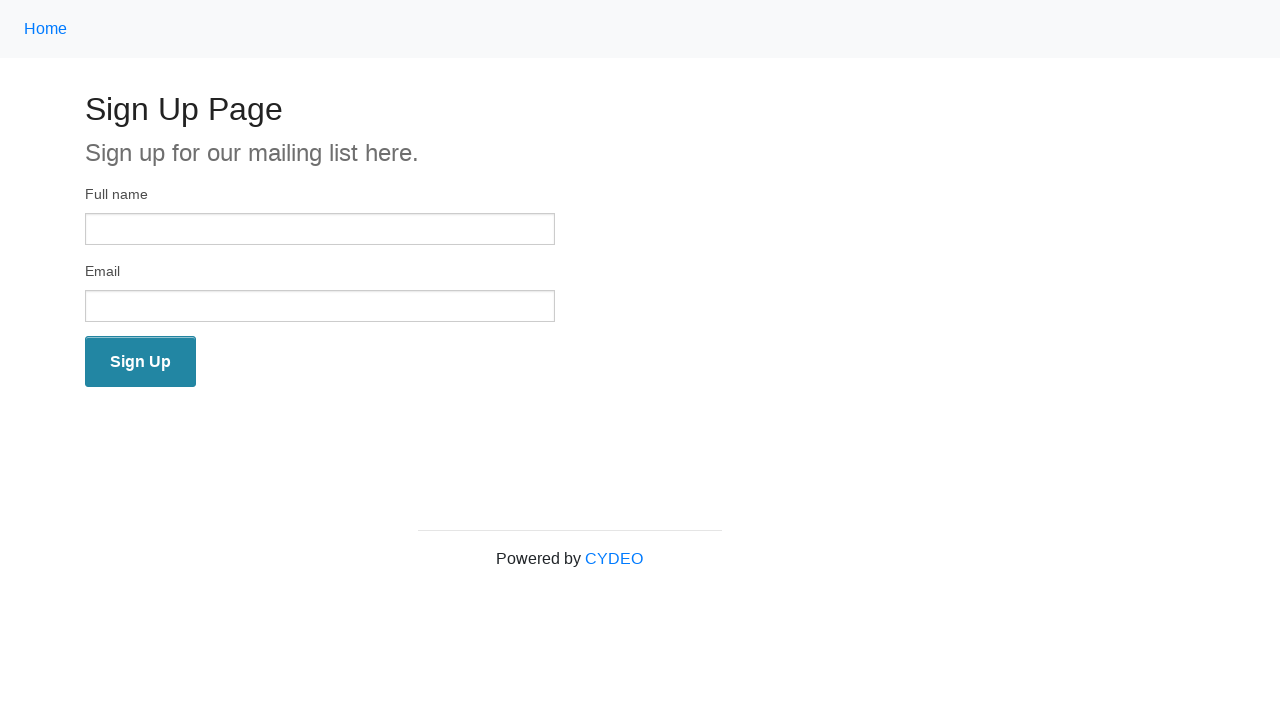

Filled full name field with 'John Smith' on input[name='full_name']
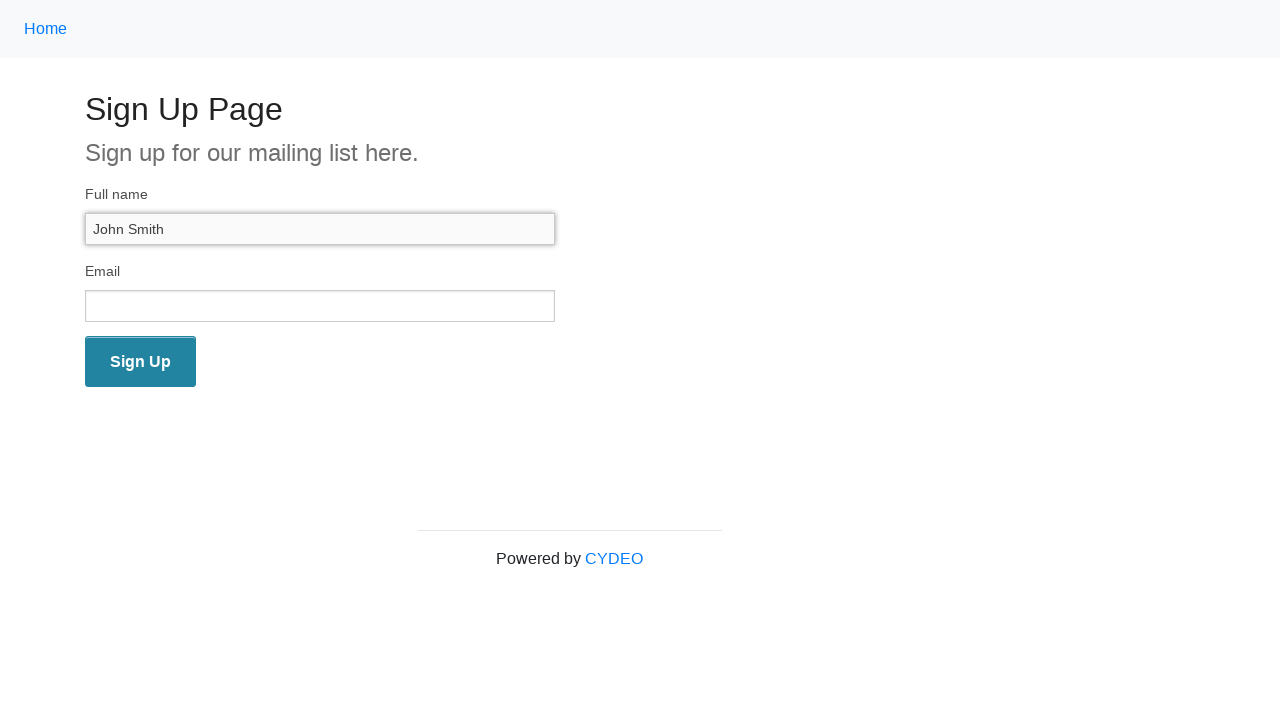

Filled email field with 'john@cydeo.com' on input[name='email']
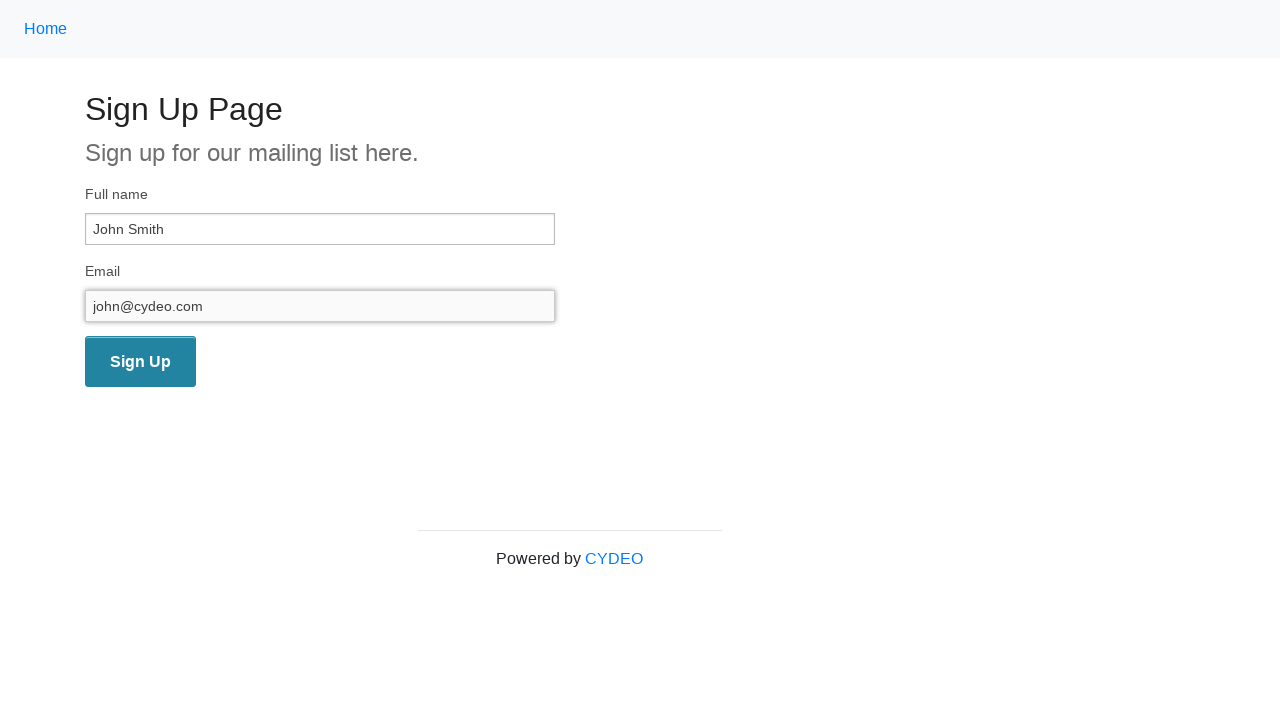

Clicked Sign Up button to submit form at (140, 362) on button[name='wooden_spoon']
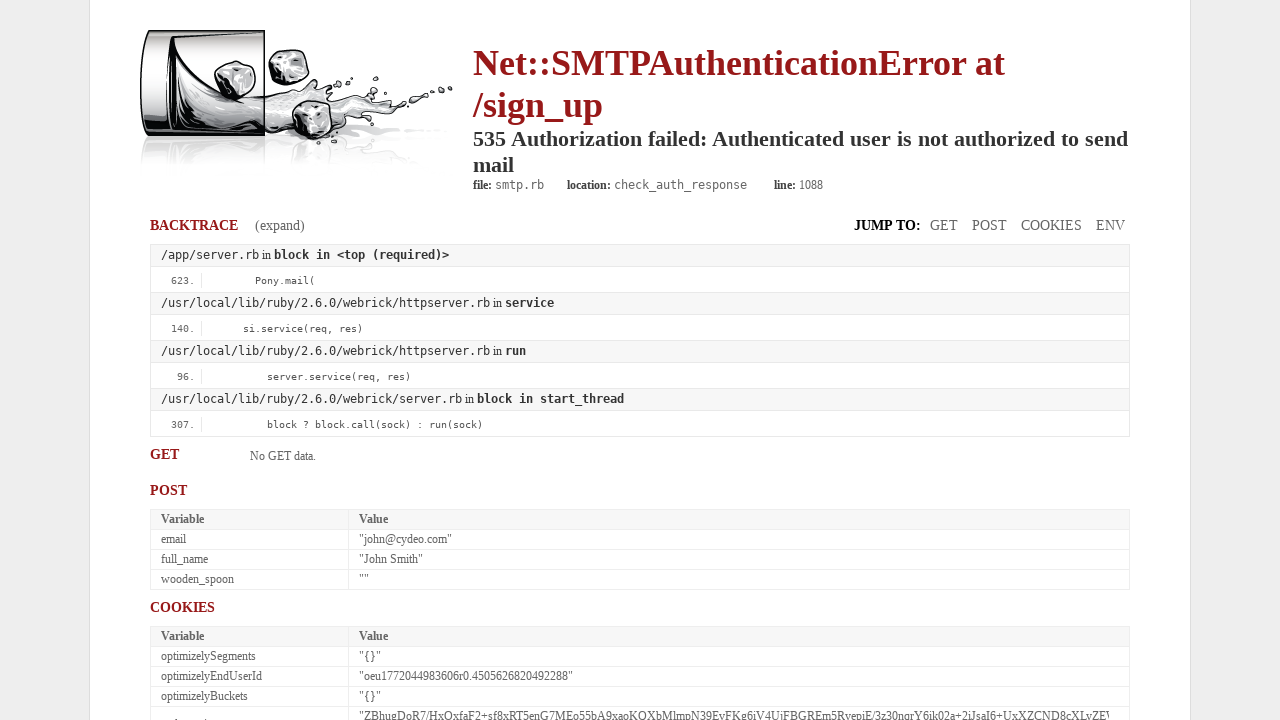

Confirmation page loaded
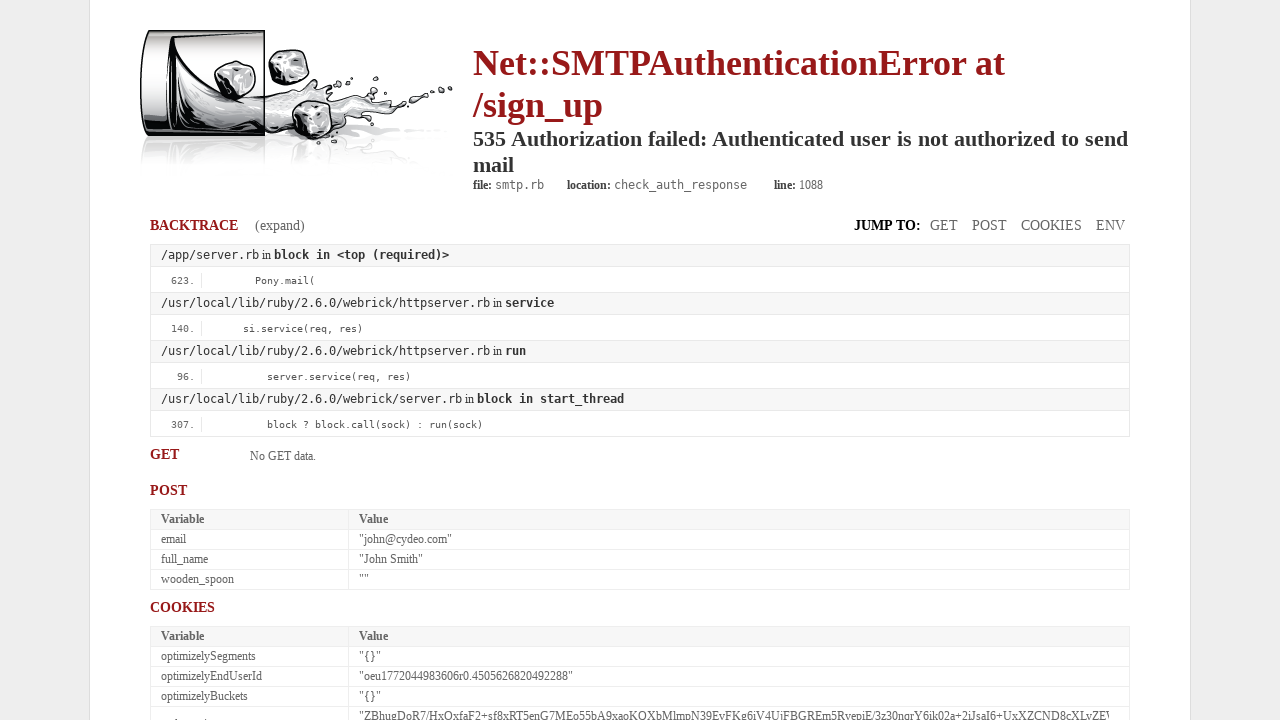

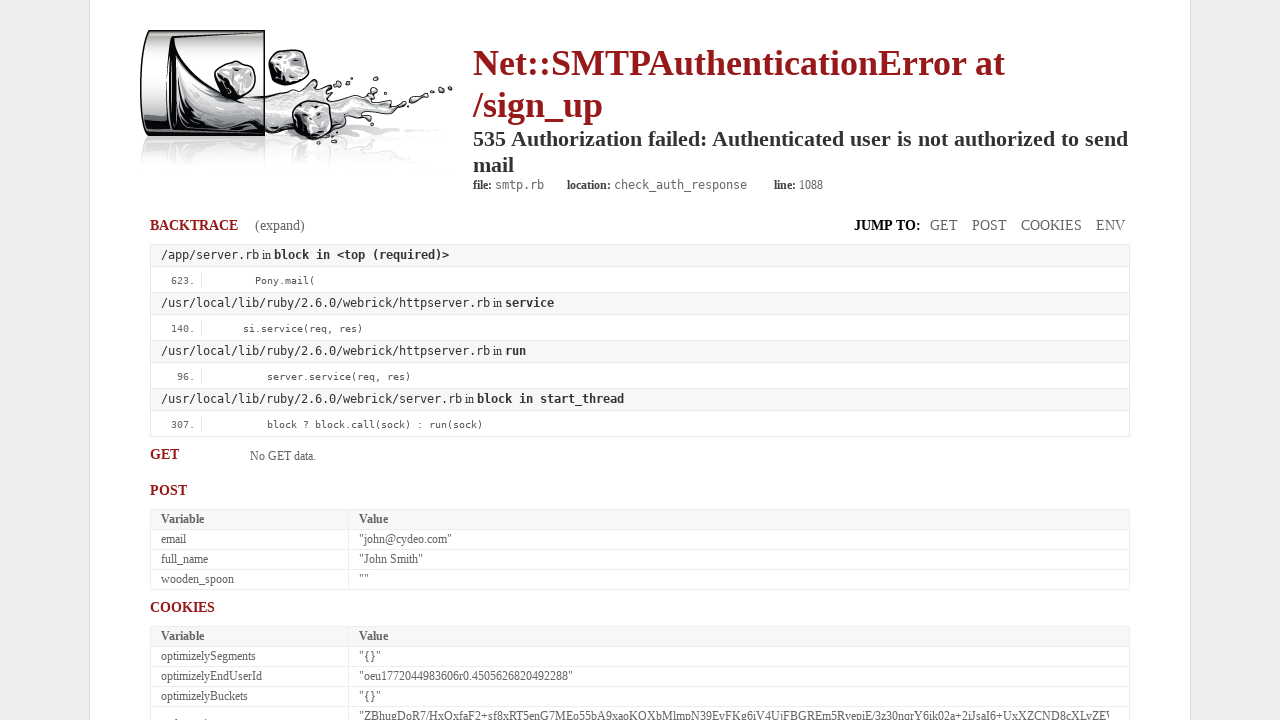